Tests the search functionality on testotomasyonu.com by searching for "phone" and verifying that products are found in the search results

Starting URL: https://www.testotomasyonu.com

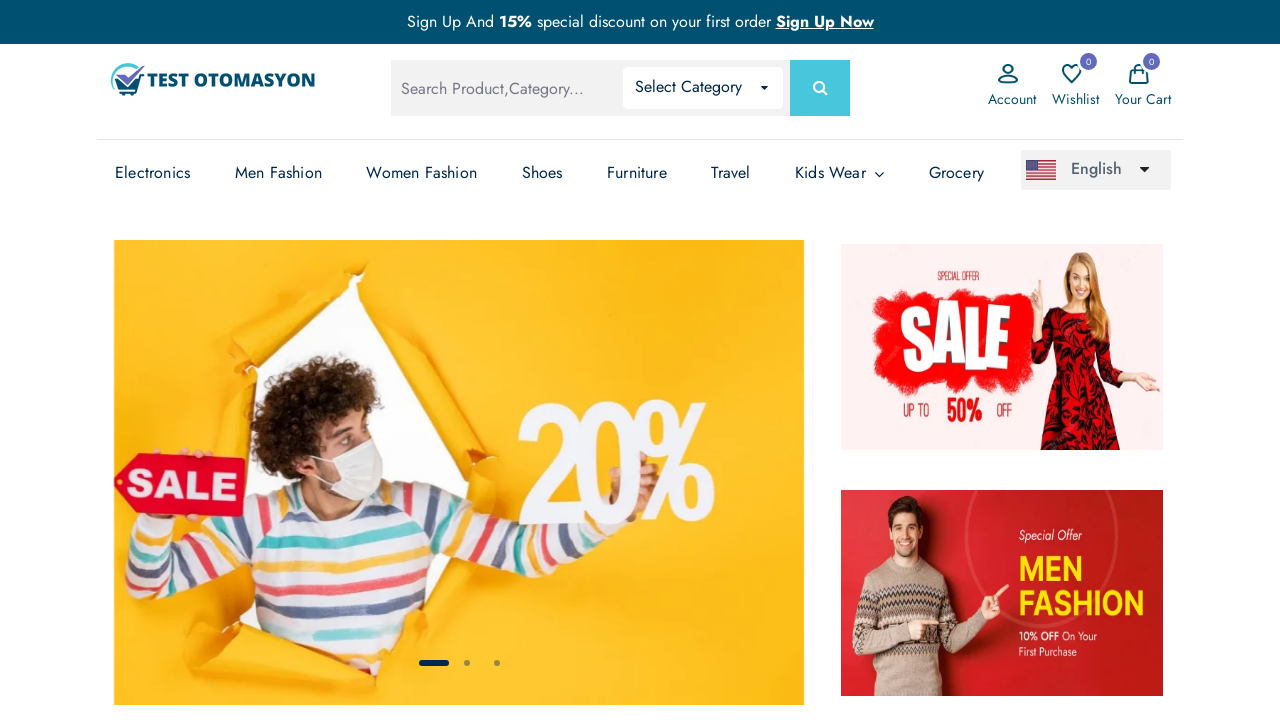

Filled search box with 'phone' on #global-search
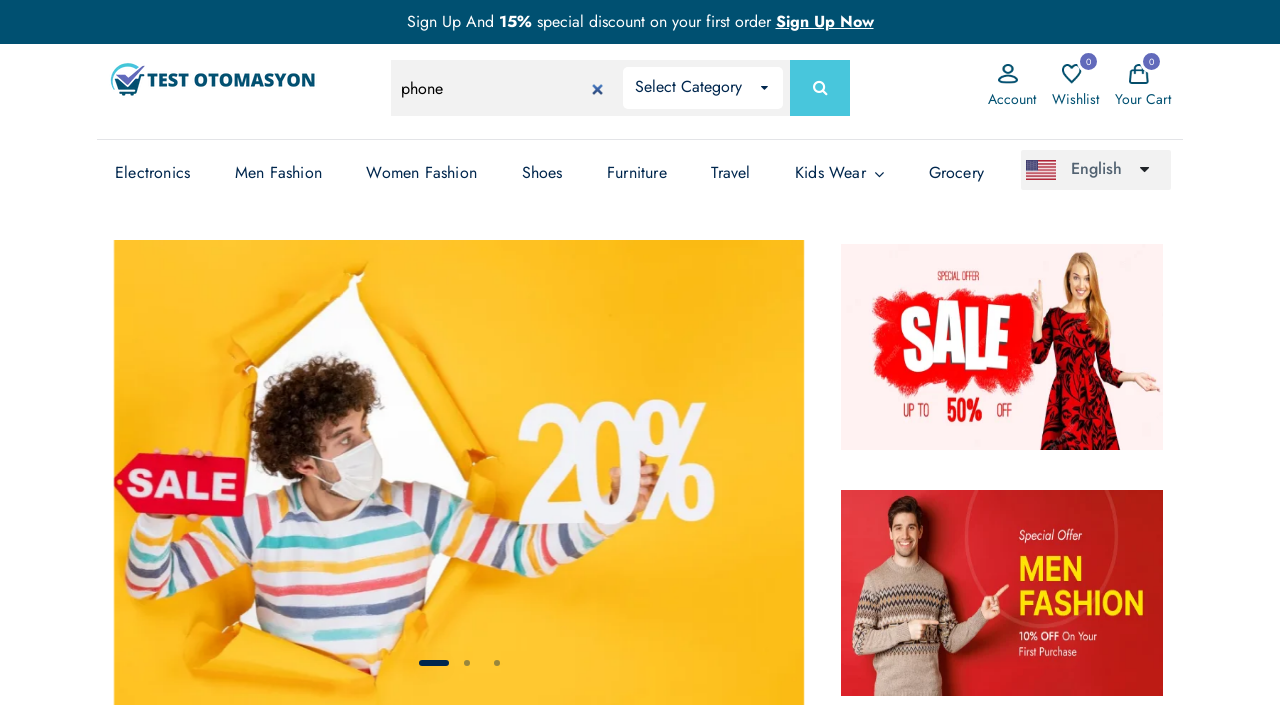

Pressed Enter to submit search for 'phone' on #global-search
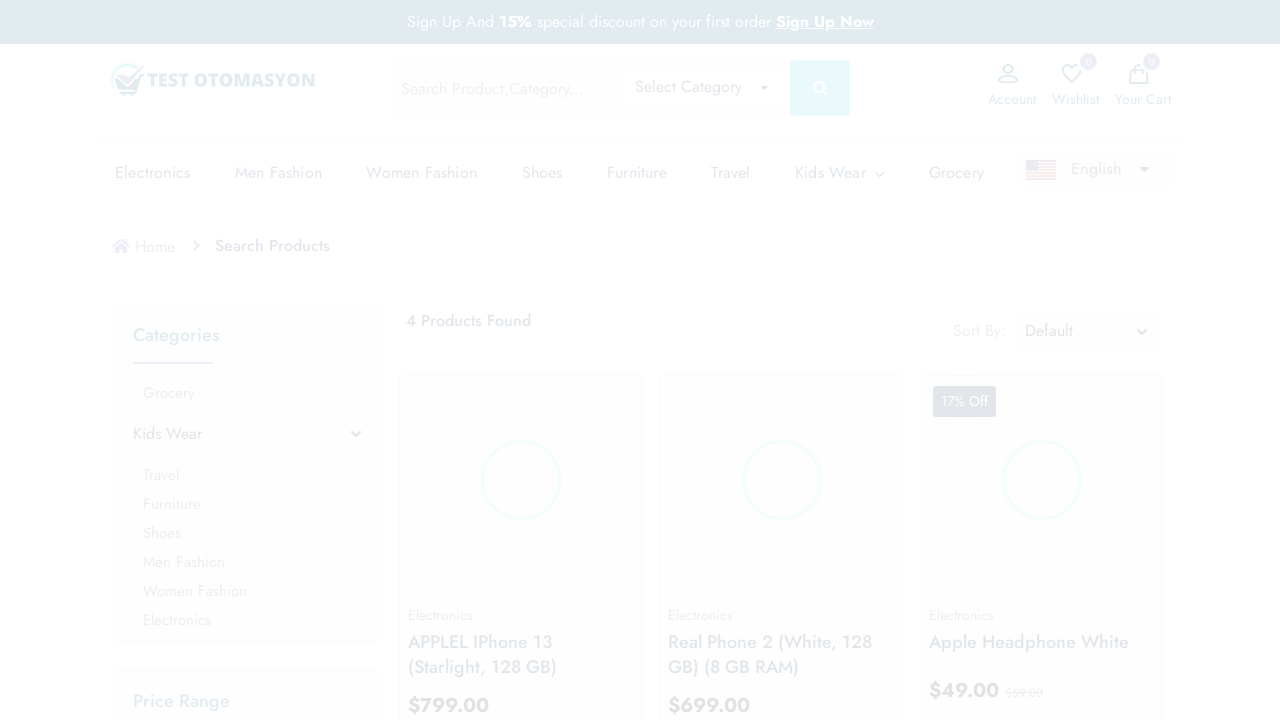

Search results loaded and product count text appeared
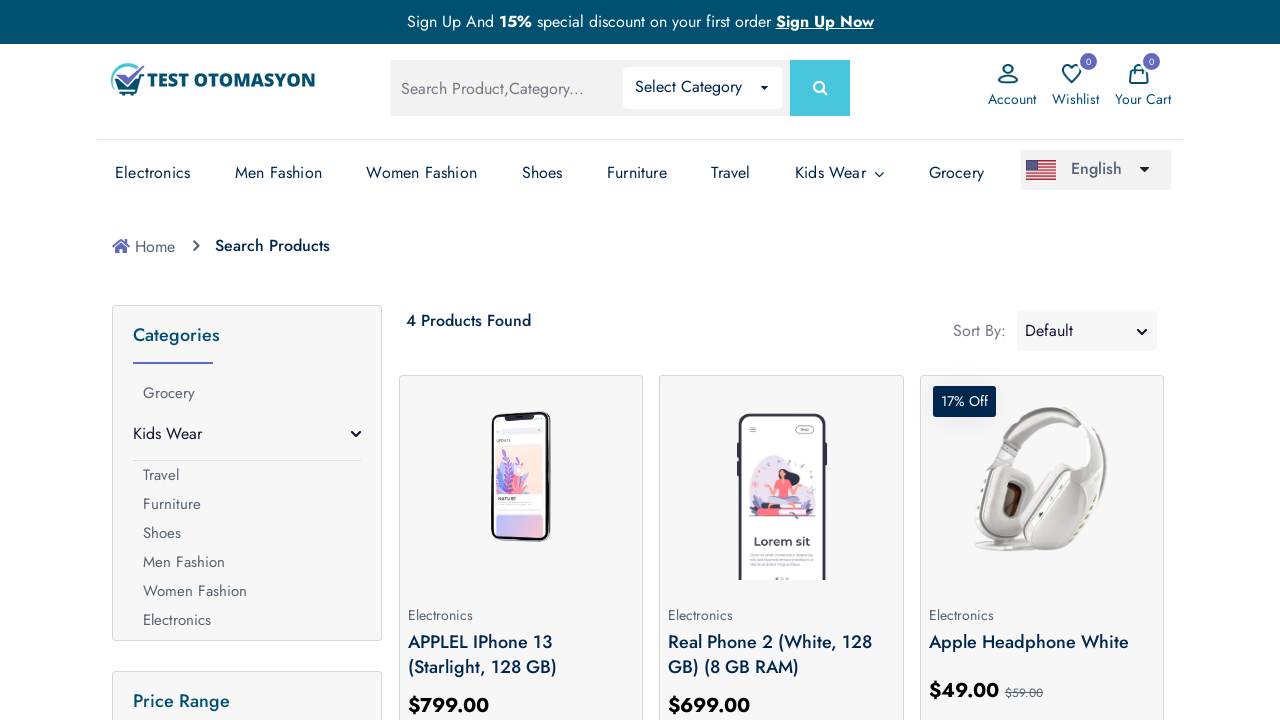

Retrieved search result text: '4 Products Found'
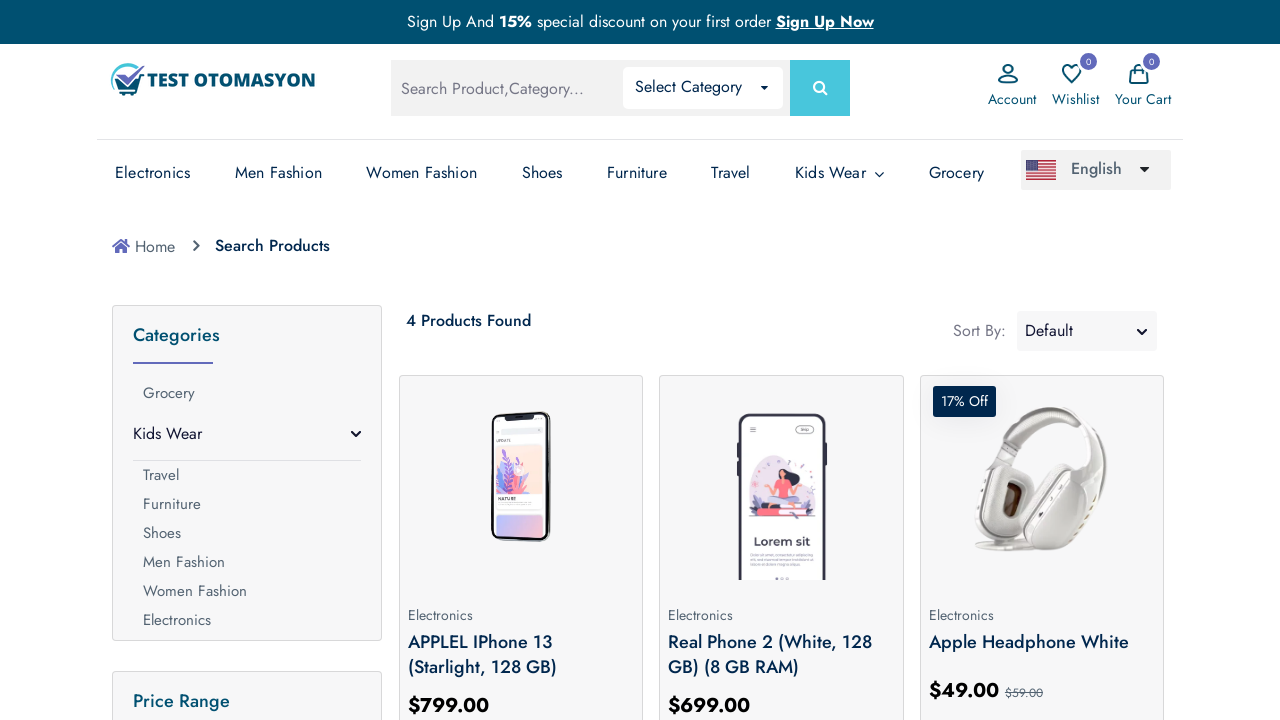

Verified that products were found in search results
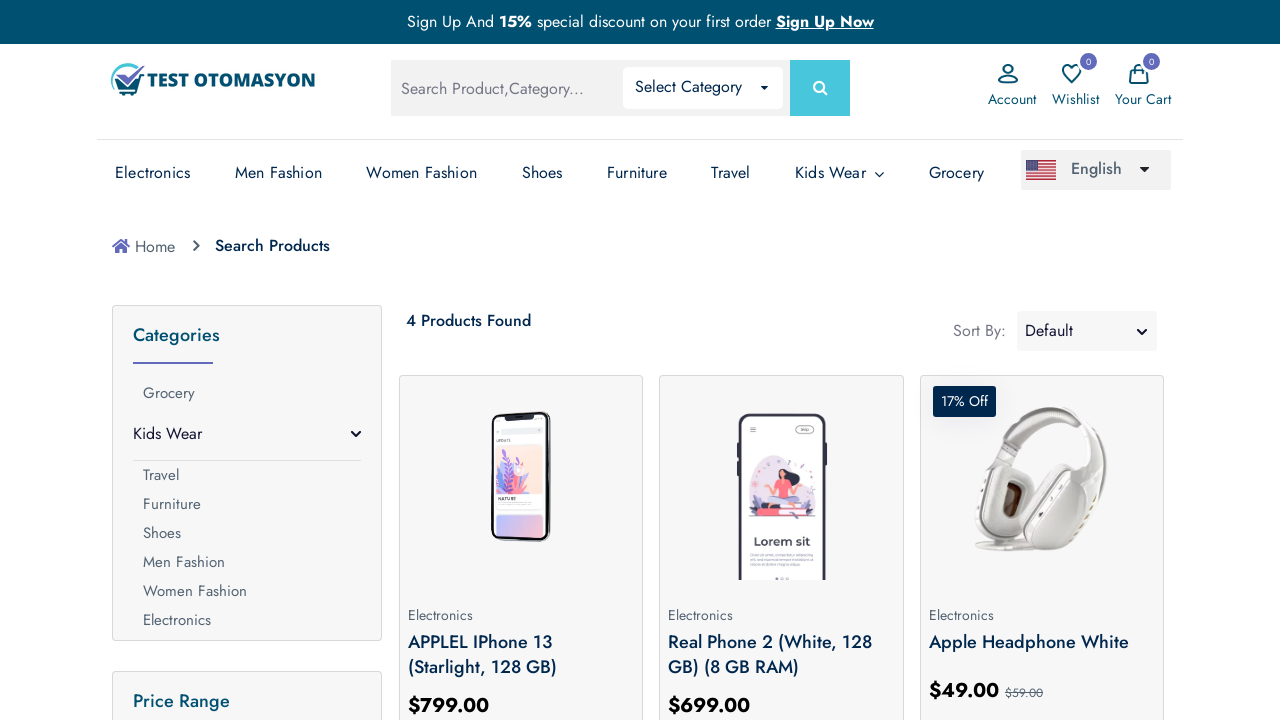

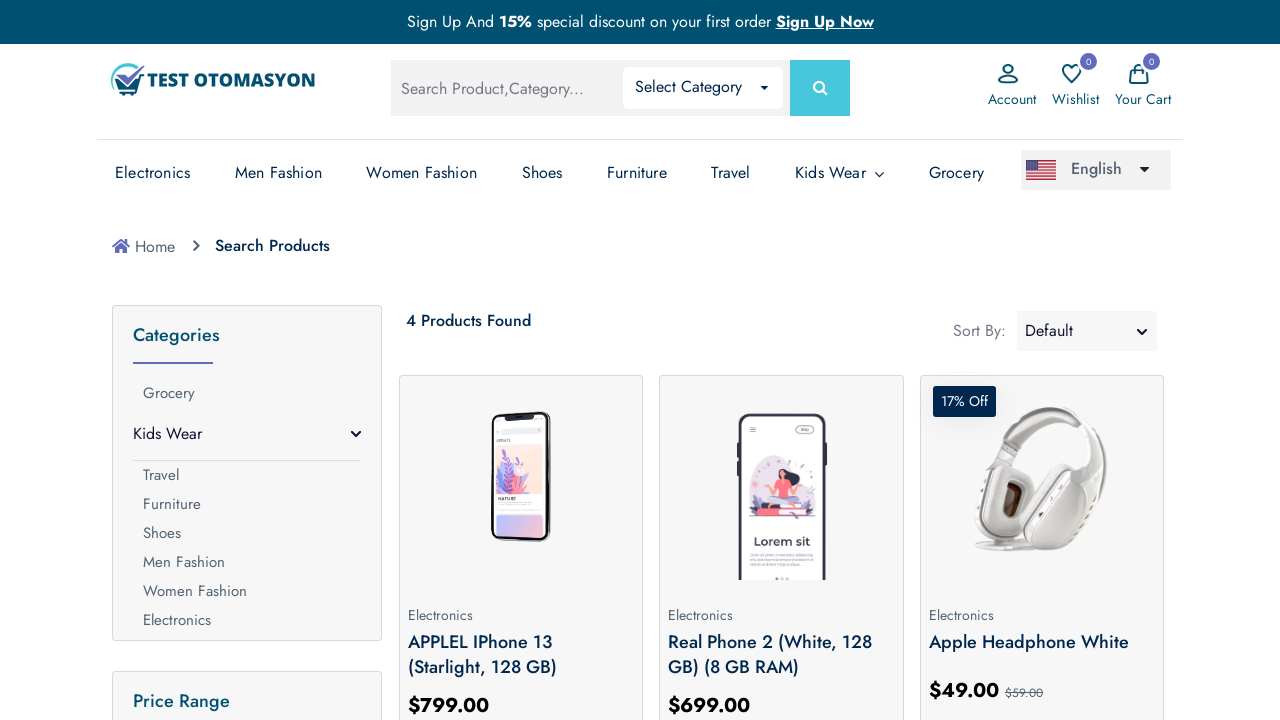